Navigates to Form Authentication page and verifies the h2 heading text

Starting URL: https://the-internet.herokuapp.com/

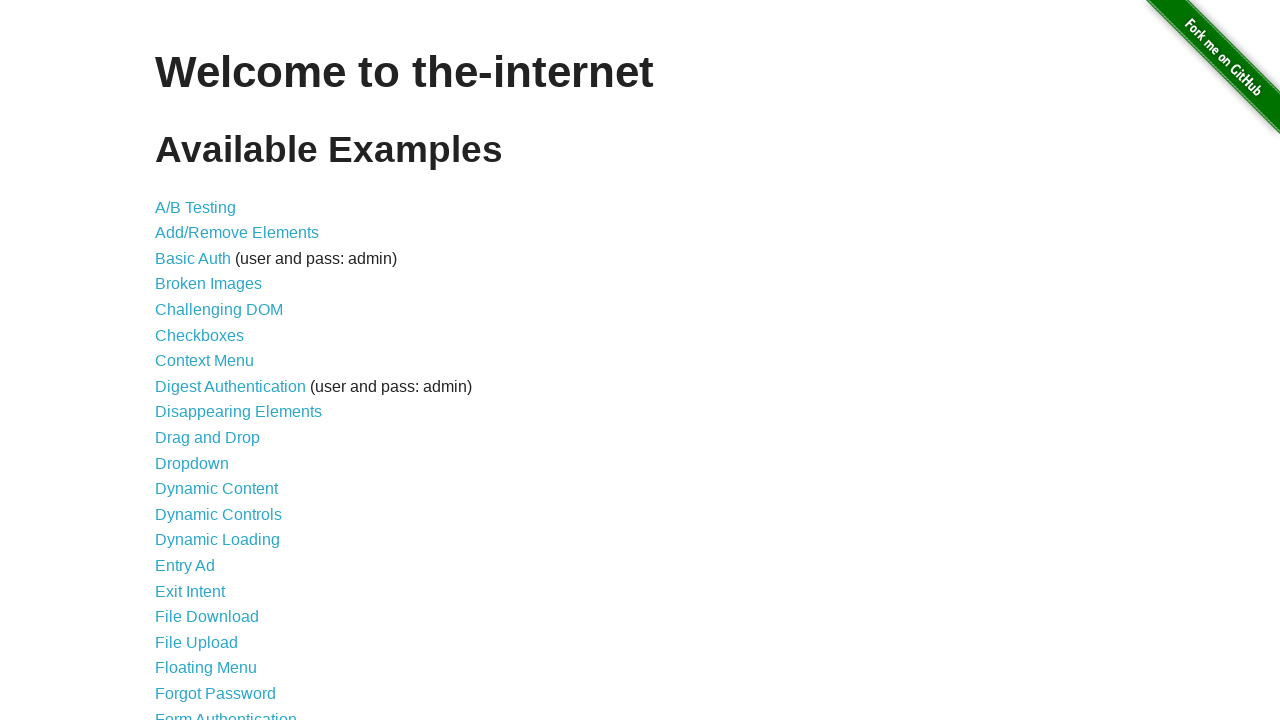

Clicked on Form Authentication link at (226, 712) on a:text('Form Authentication')
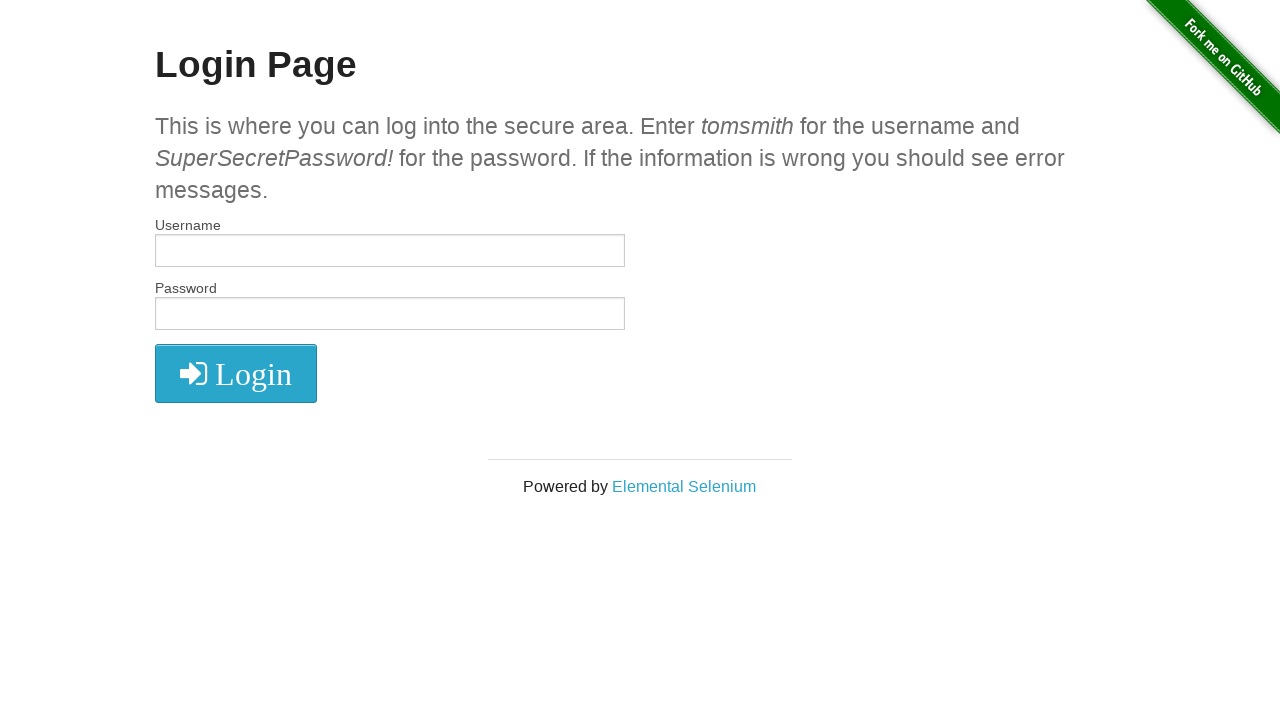

Form Authentication page loaded and h2 element is present
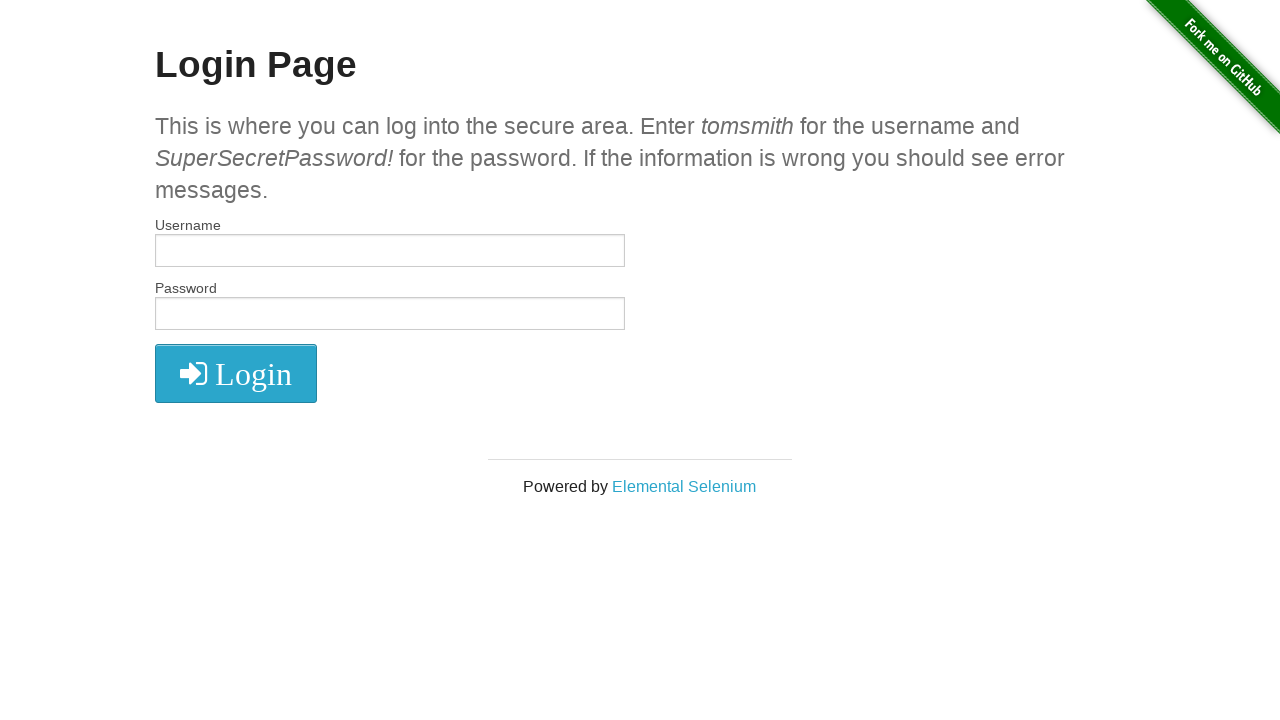

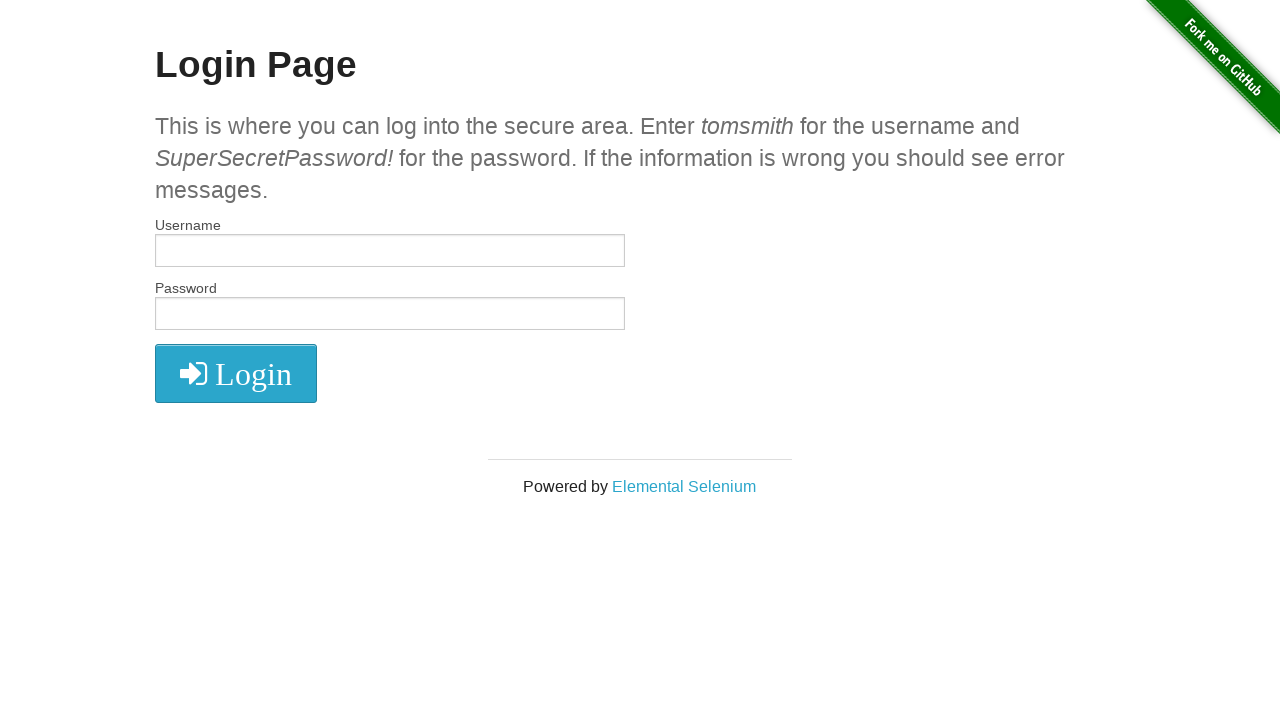